Tests iframe switching functionality by navigating into an iframe to verify content text is displayed, then switching back to the parent frame to verify the page header text.

Starting URL: https://practice.cydeo.com/iframe

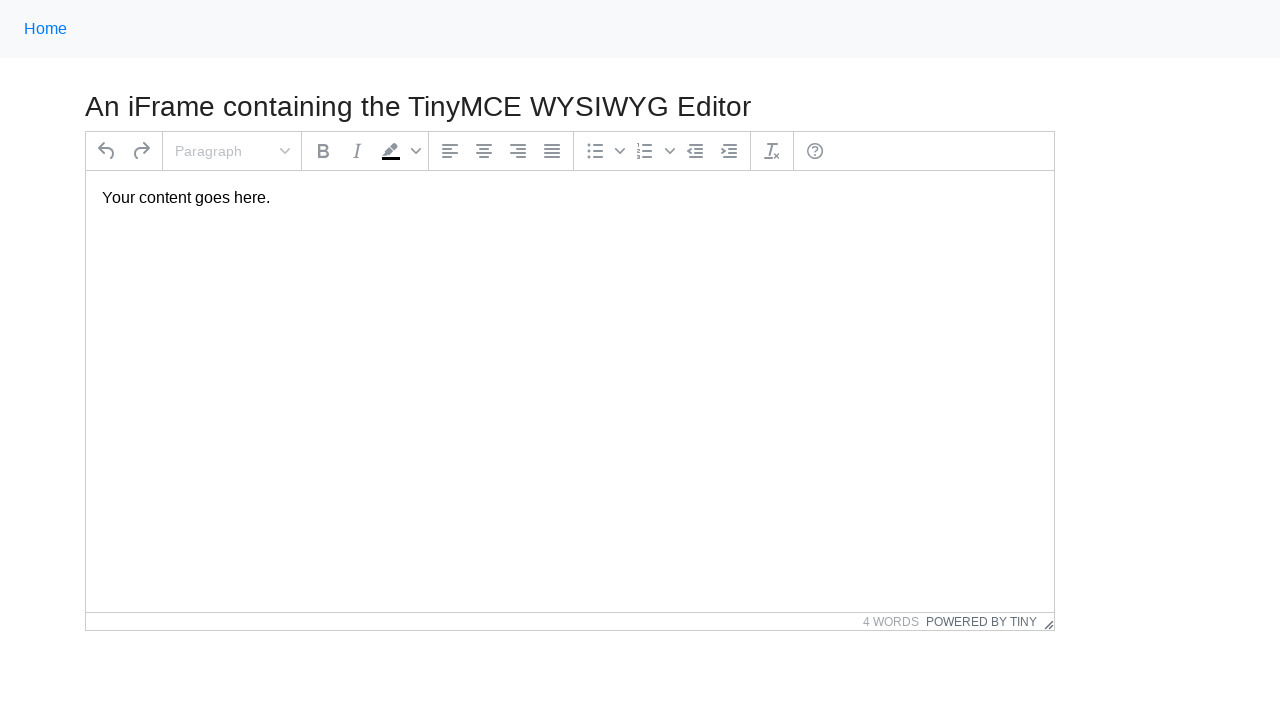

Navigated to iframe test page
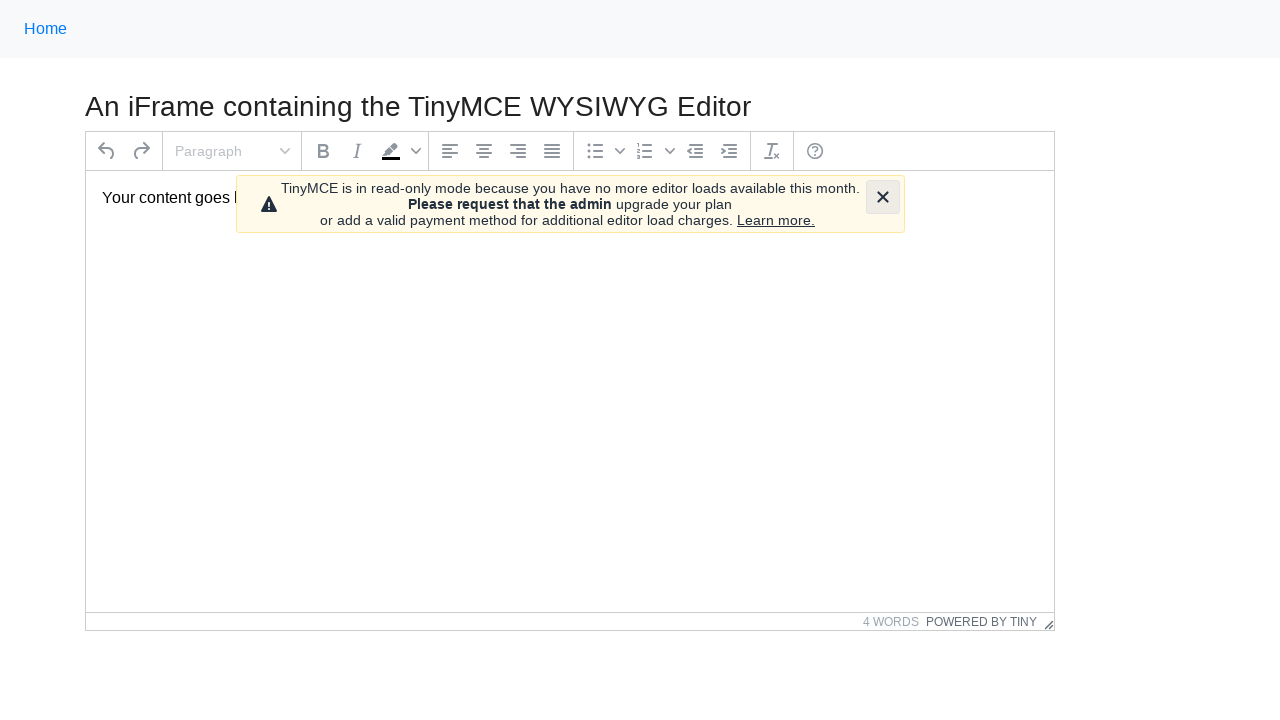

Located iframe with id 'mce_0_ifr'
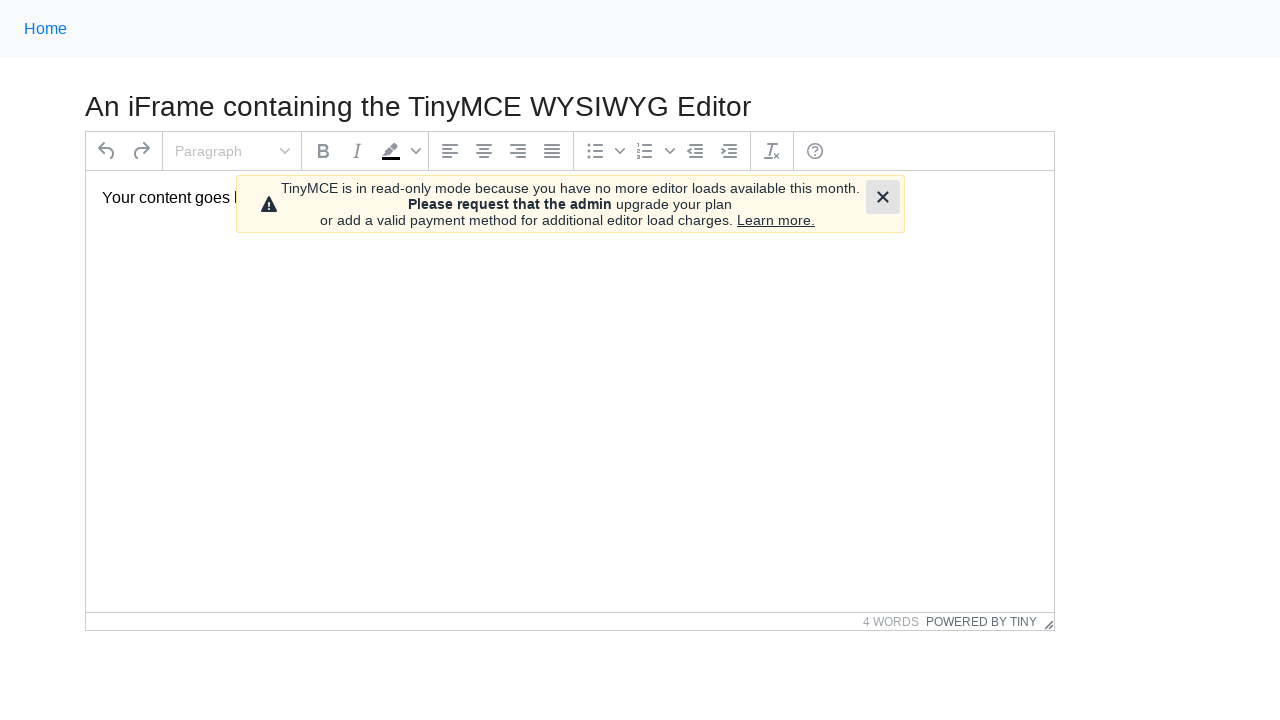

Located paragraph element inside iframe
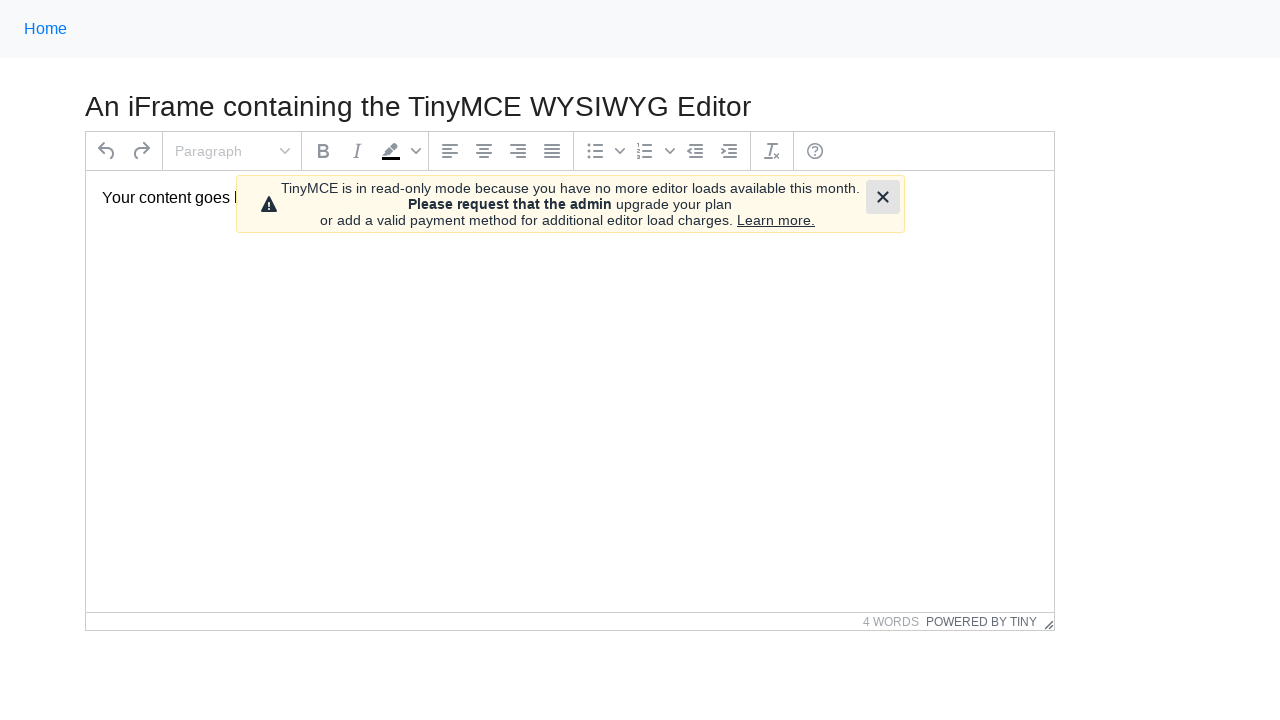

Verified content text inside iframe is visible
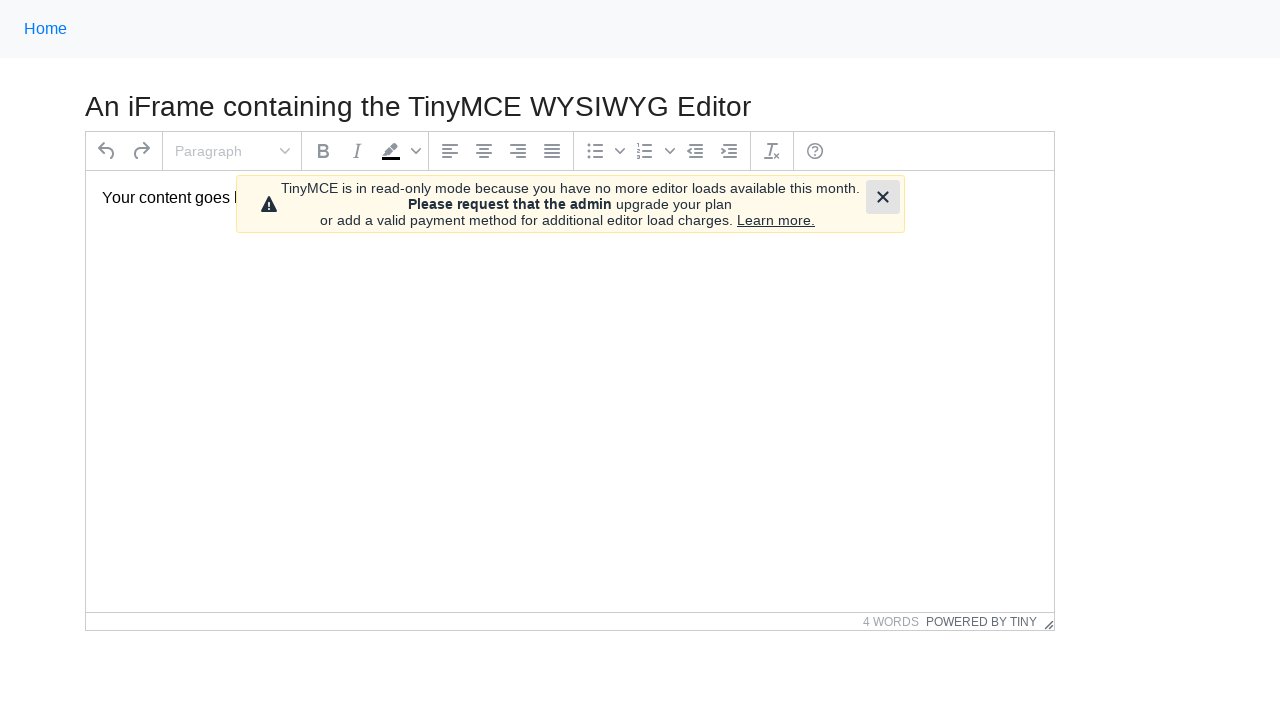

Located header element in parent frame
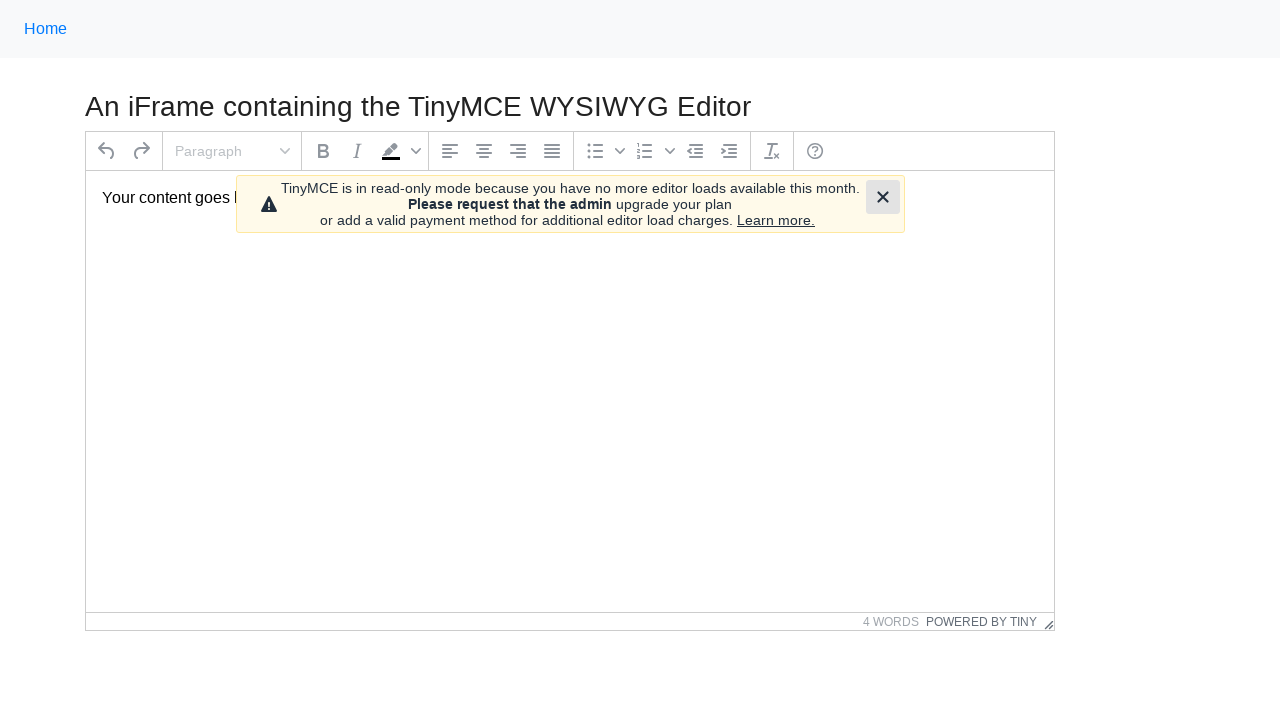

Verified header text matches expected value 'An iFrame containing the TinyMCE WYSIWYG Editor'
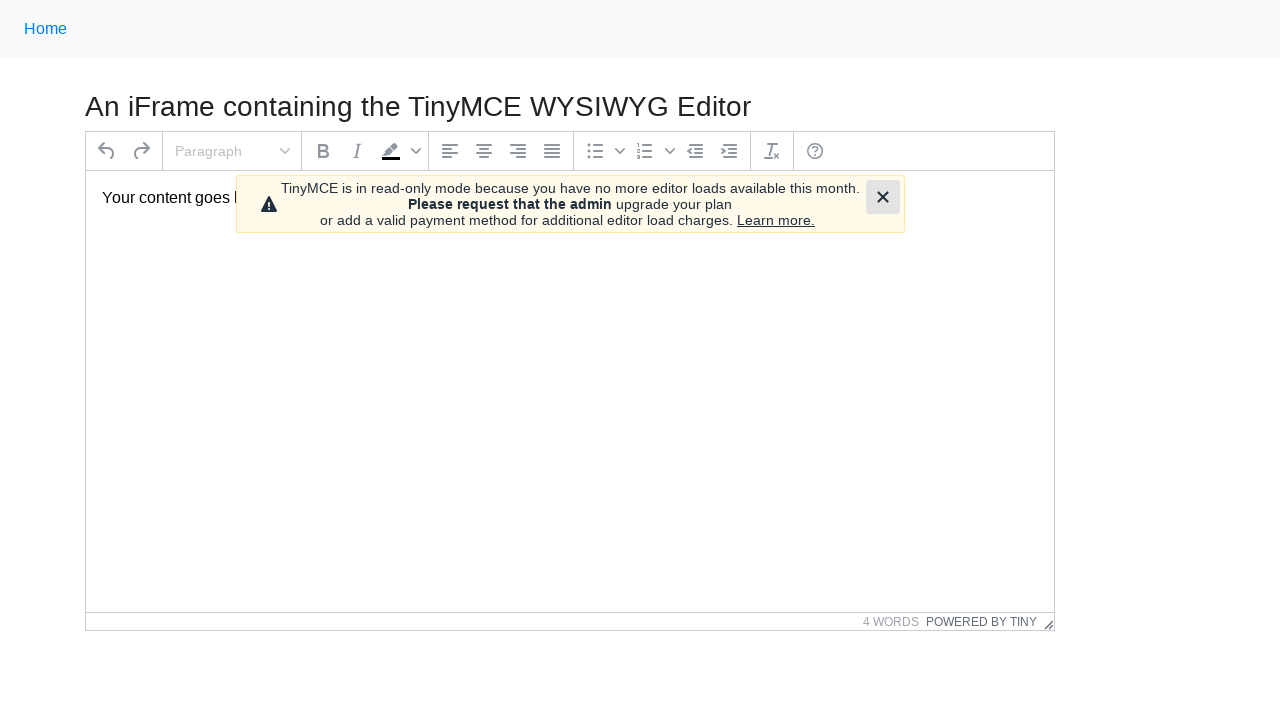

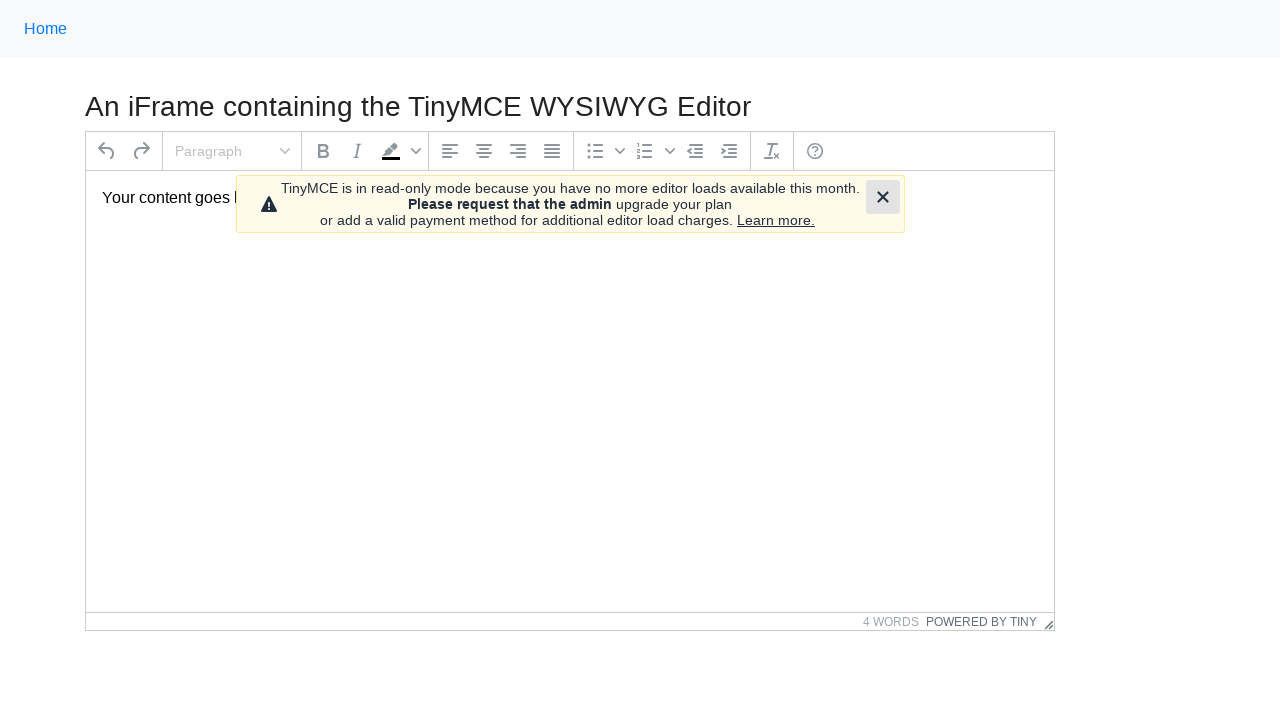